Tests that the contact form validates required fields and blocks submission when fields are empty.

Starting URL: https://nadildulran.netlify.app/

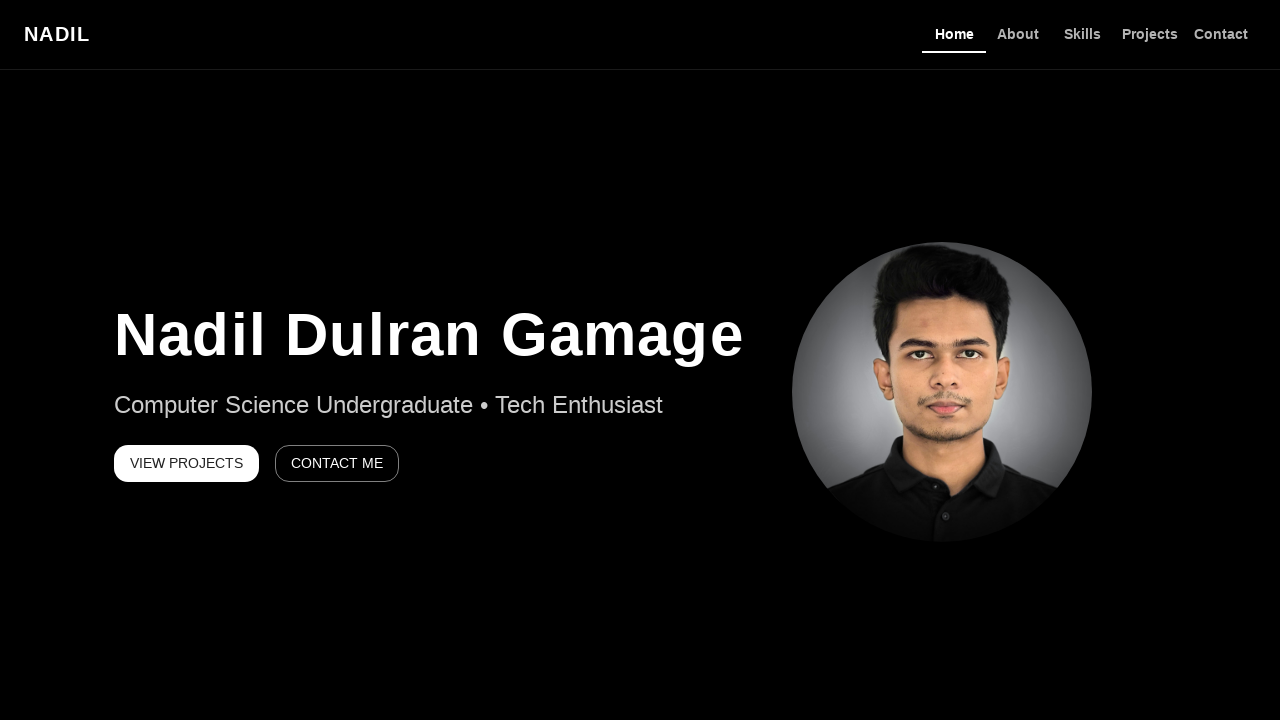

Waited for page DOM to load
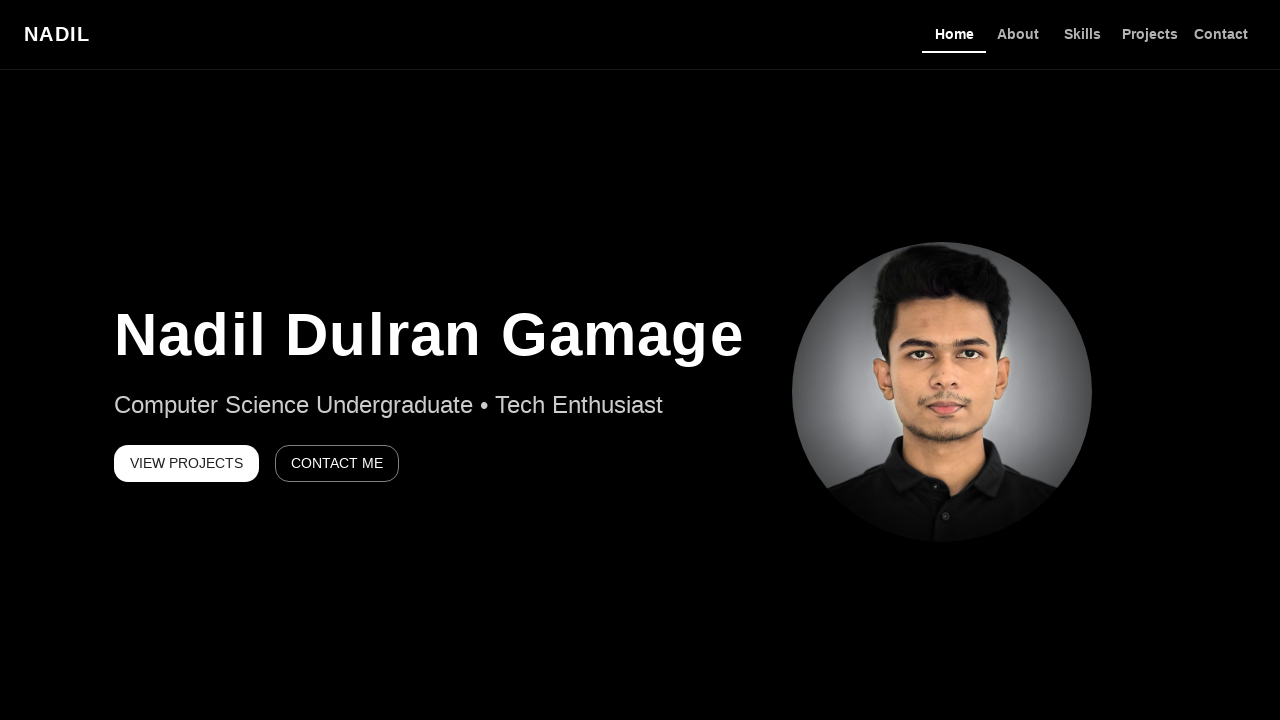

Waited for root element to be populated with content
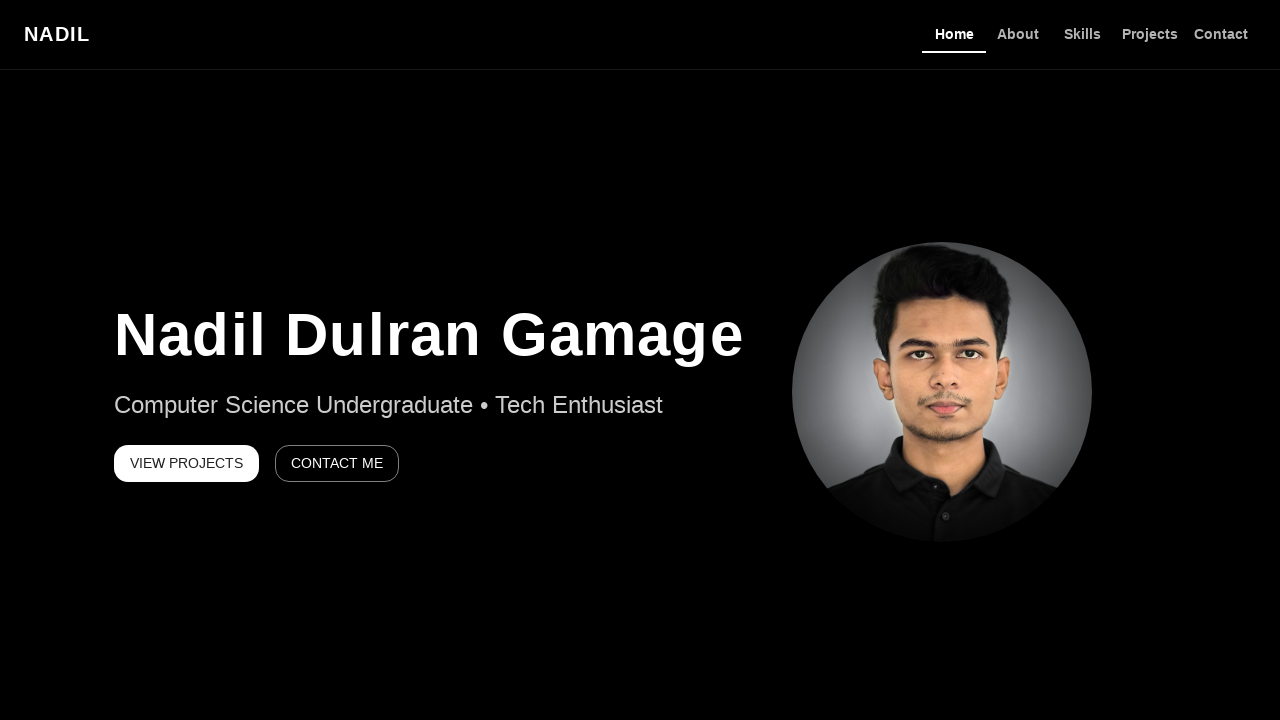

Clicked on Contact navigation link/button at (1221, 34) on a[href*='#contact'], button:has-text('Contact')
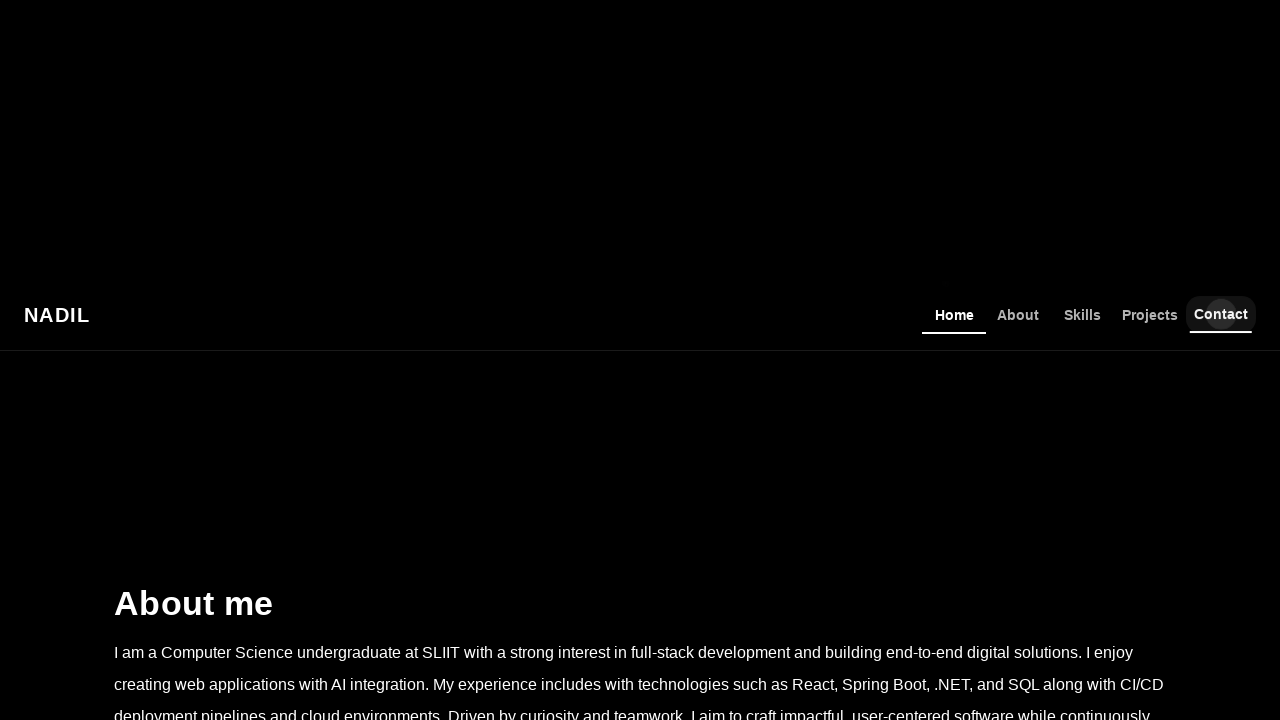

Contact section heading loaded
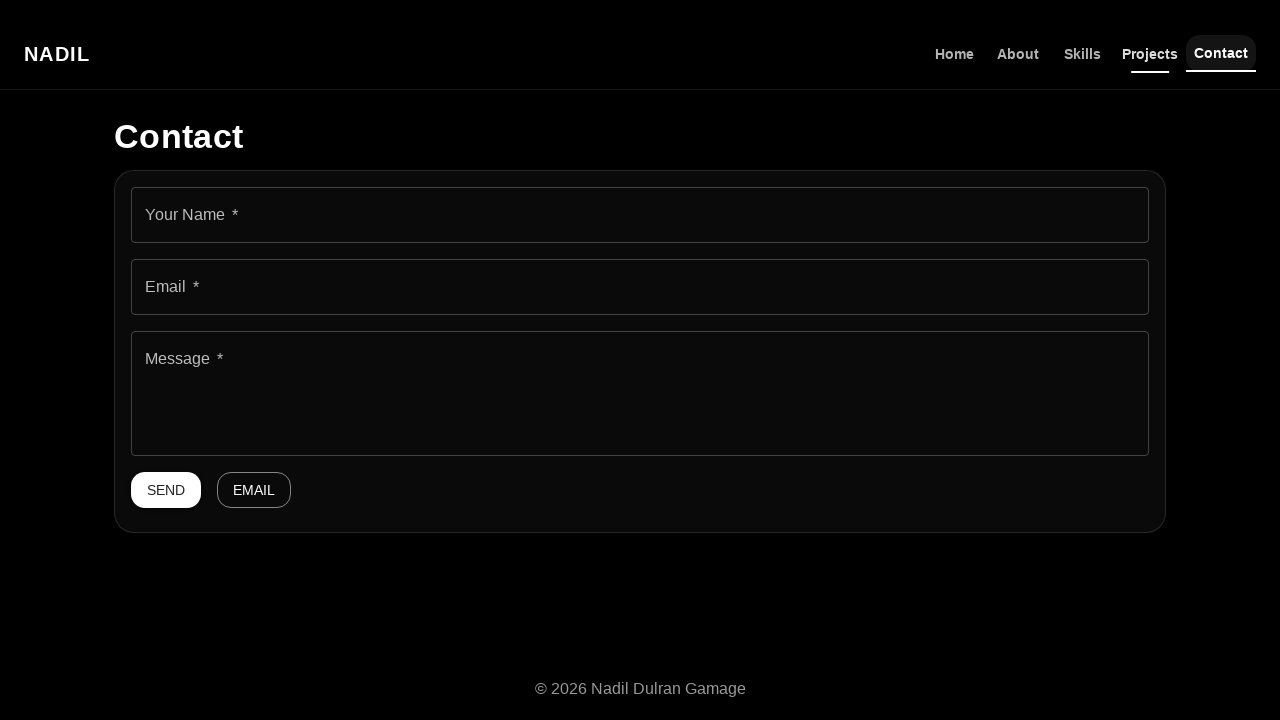

Clicked SEND button without filling required fields at (166, 470) on xpath=//button[normalize-space()='SEND' or contains(.,'Send')]
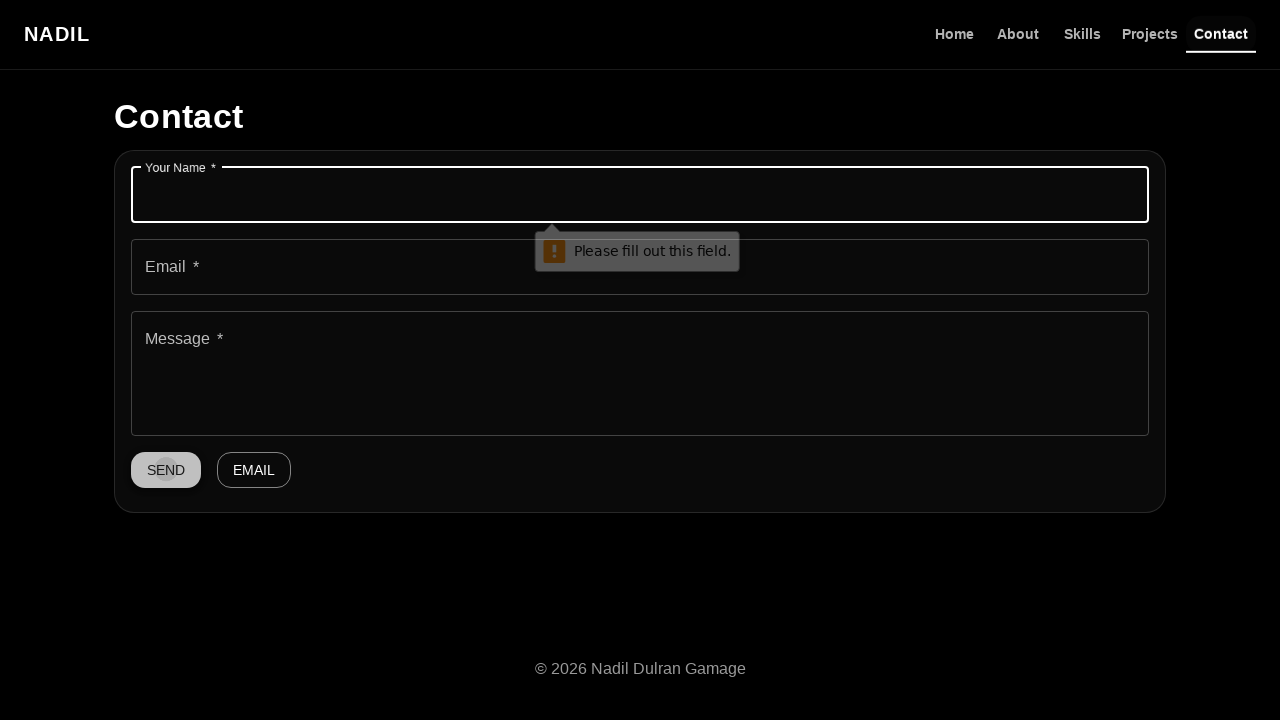

Evaluated name field HTML5 validity
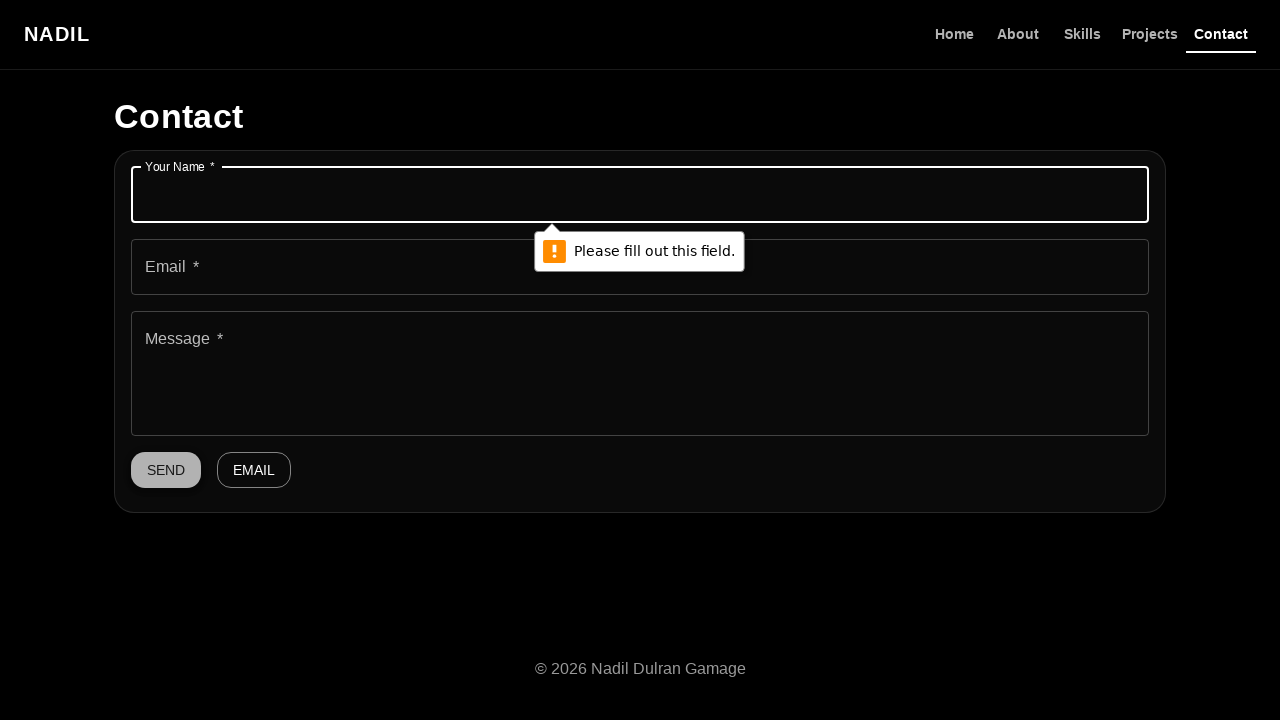

Evaluated email field HTML5 validity
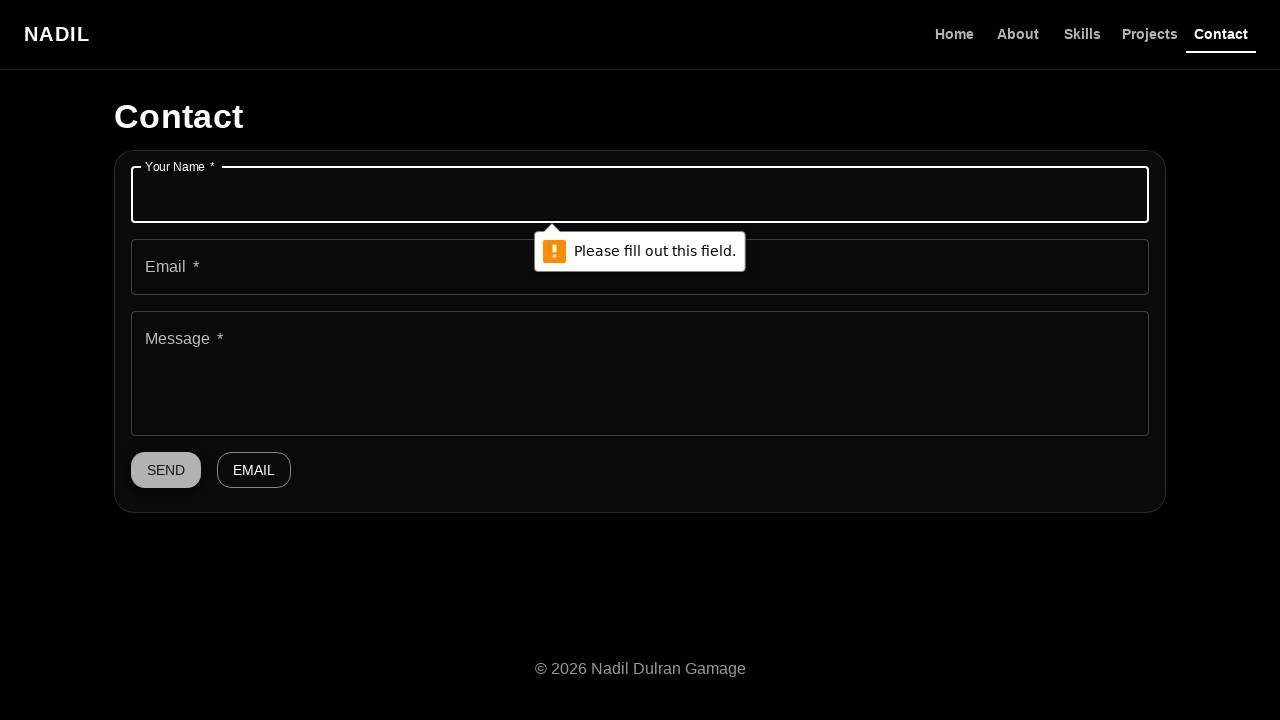

Evaluated message field HTML5 validity
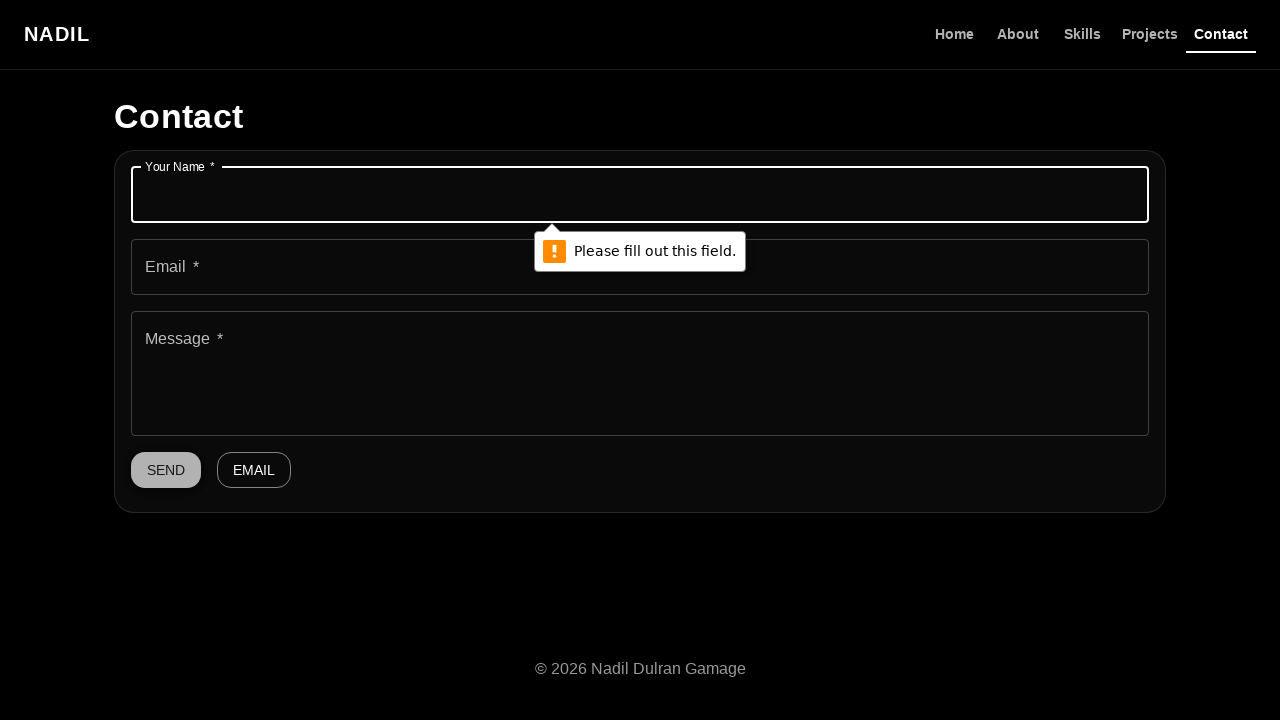

Assertion passed: at least one required field is invalid
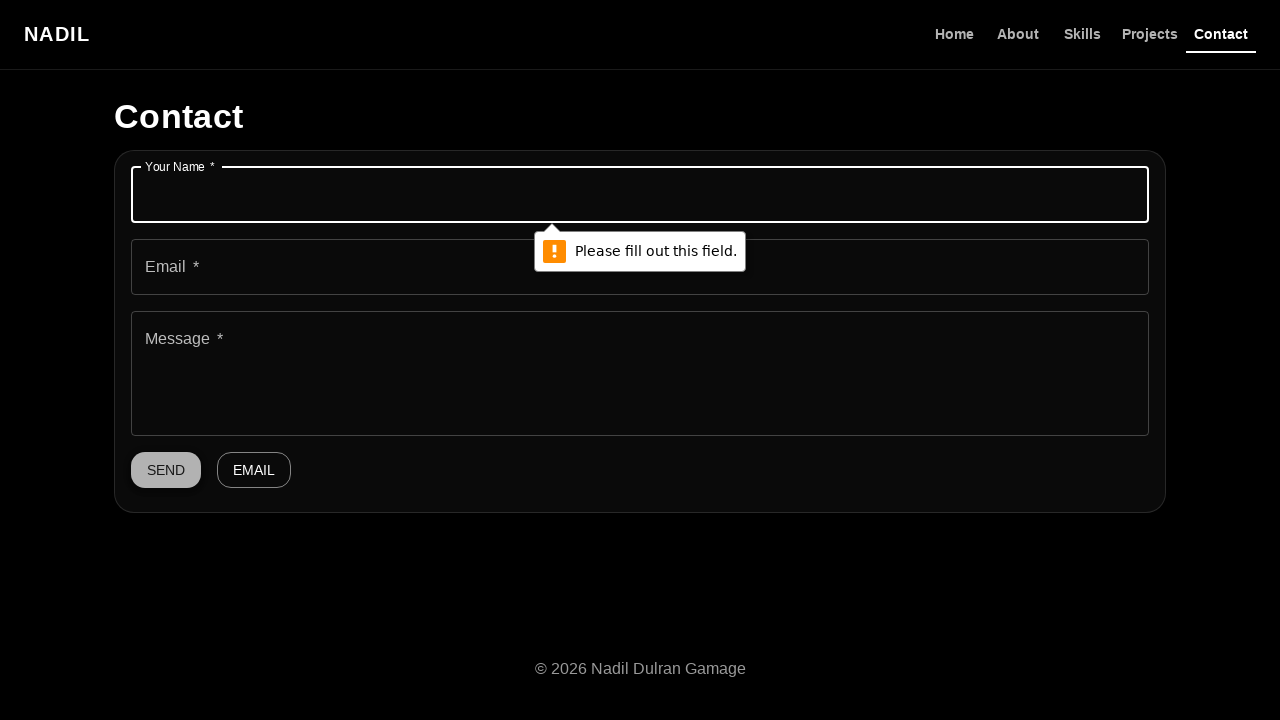

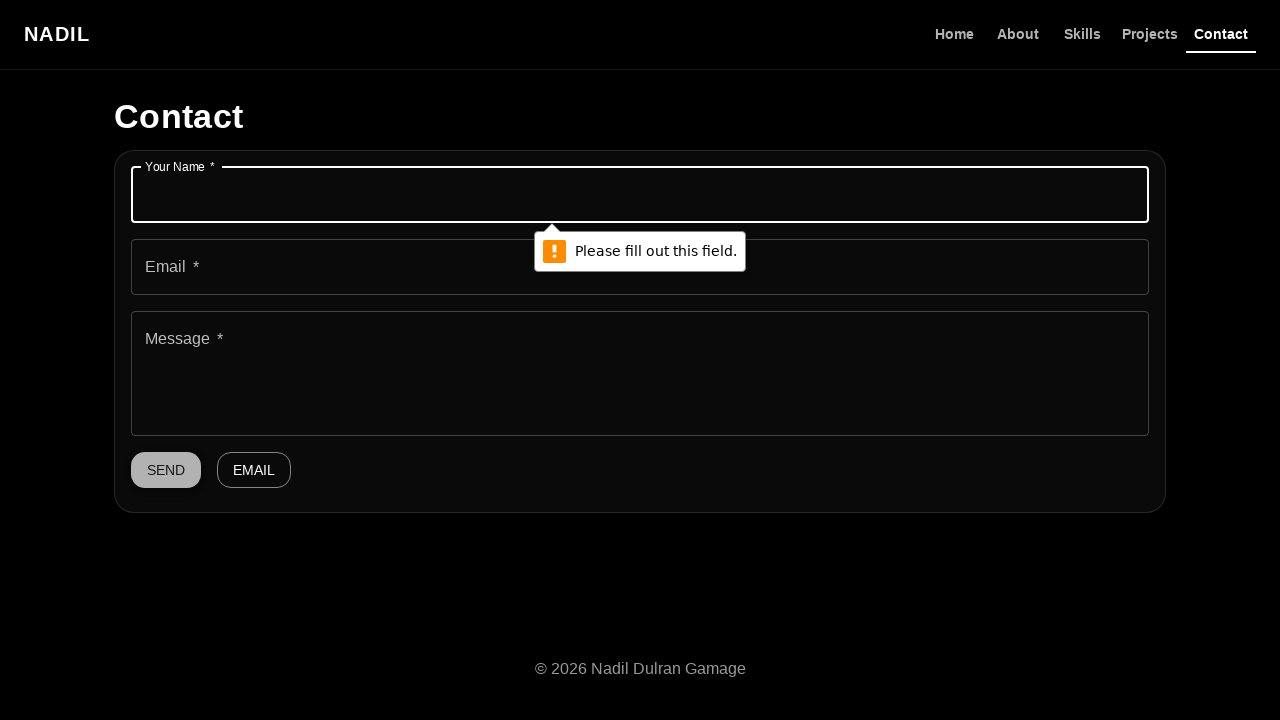